A simple test that always passes (placeholder test with no actual functionality)

Starting URL: https://www.nopcommerce.com/demo

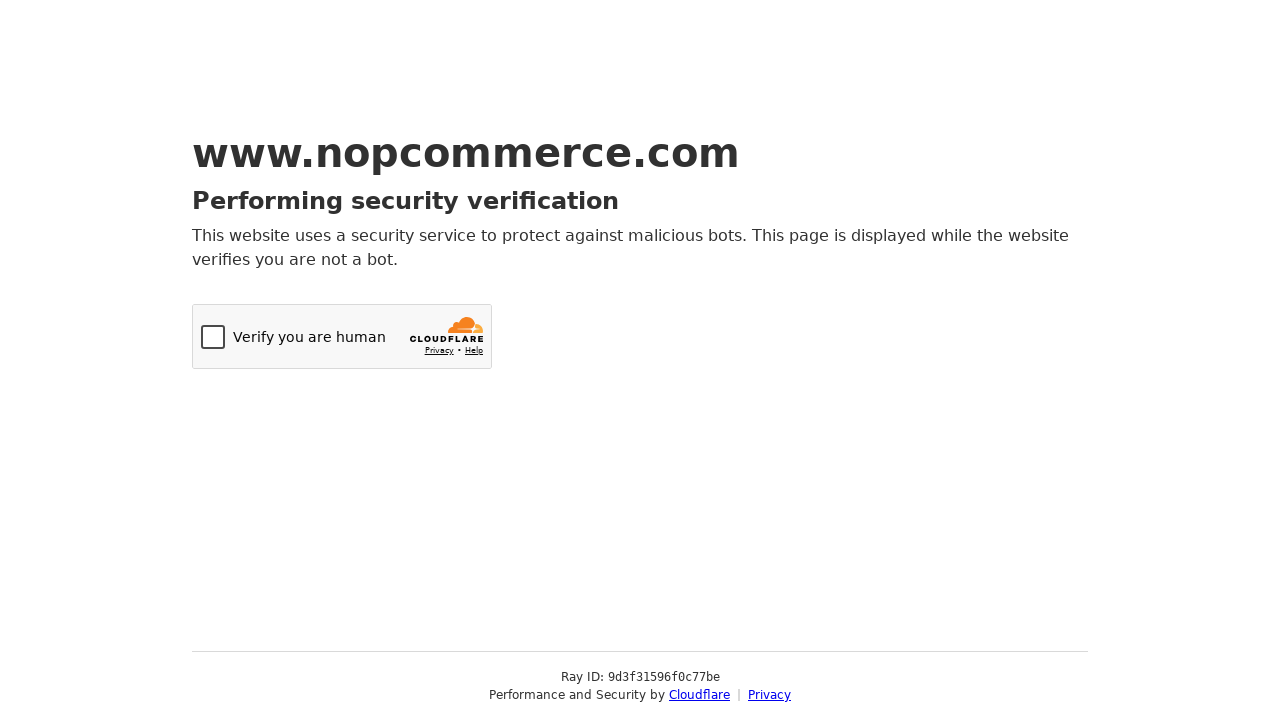

Navigated to nopCommerce demo site
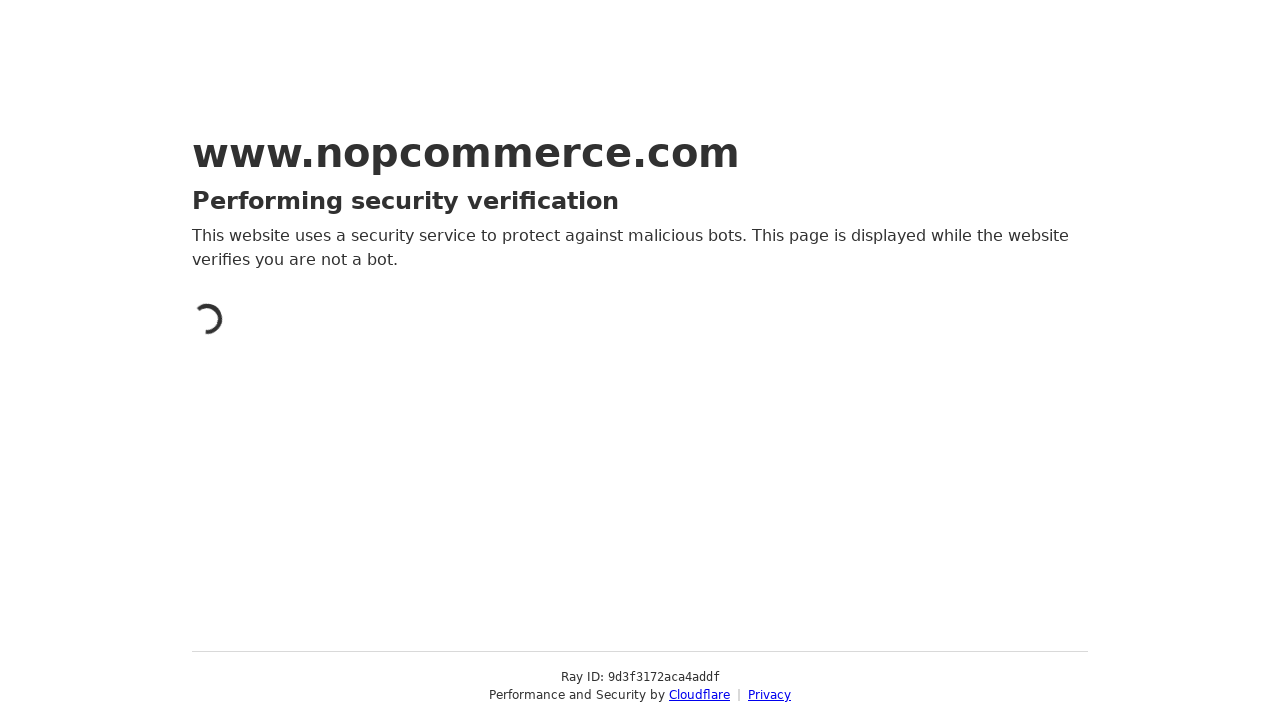

Assertion passed - test completed successfully
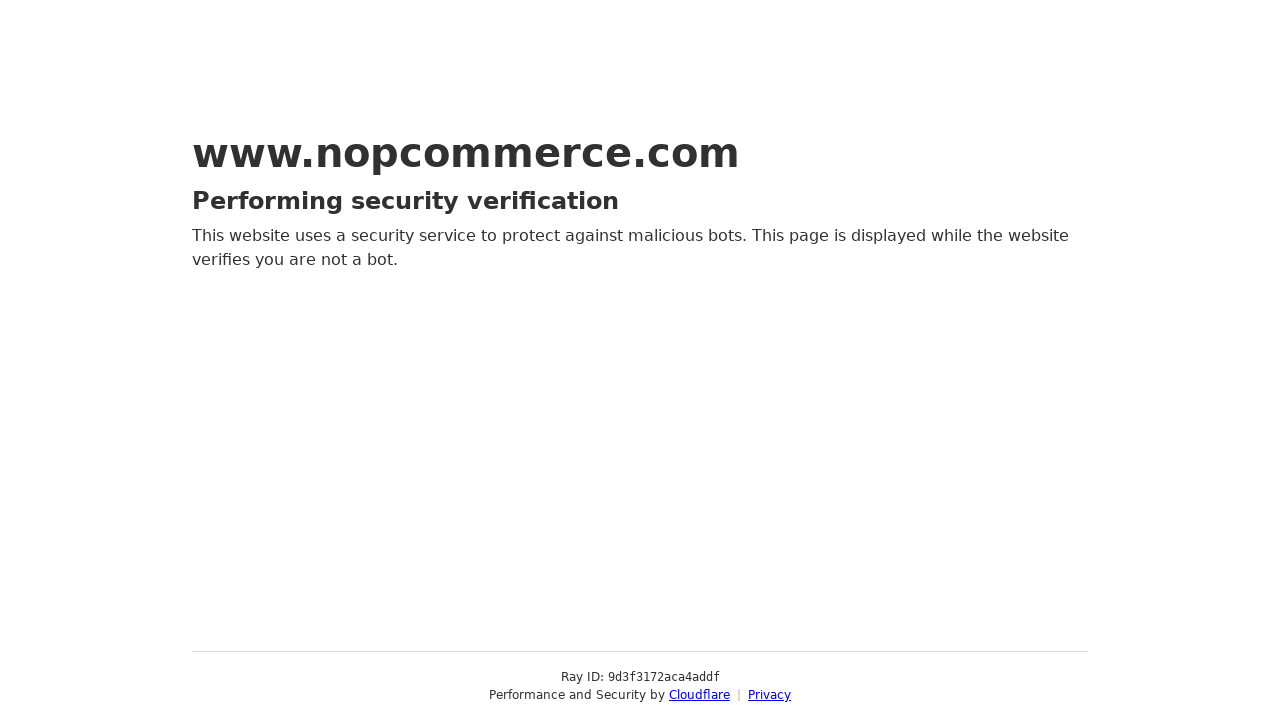

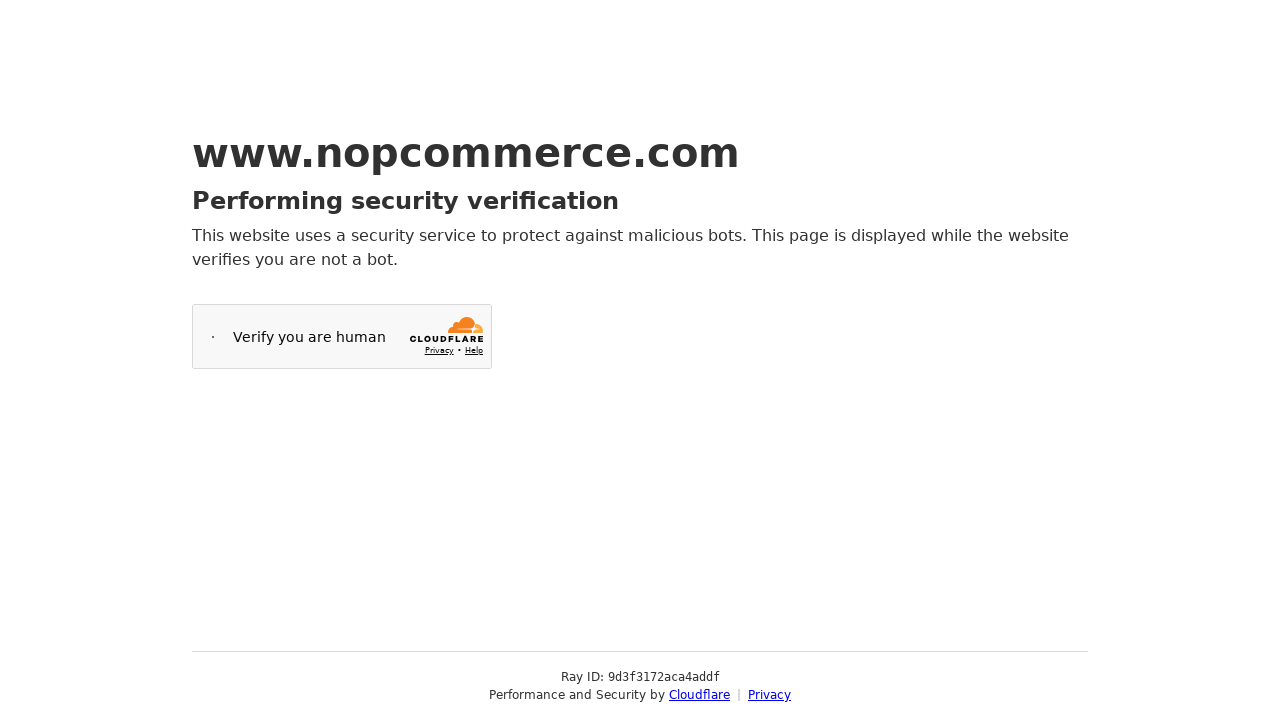